Navigates through paginated table pages to find and interact with rows containing "Carrot", demonstrating pagination handling and table row filtering

Starting URL: https://rahulshettyacademy.com/seleniumPractise/#/offers

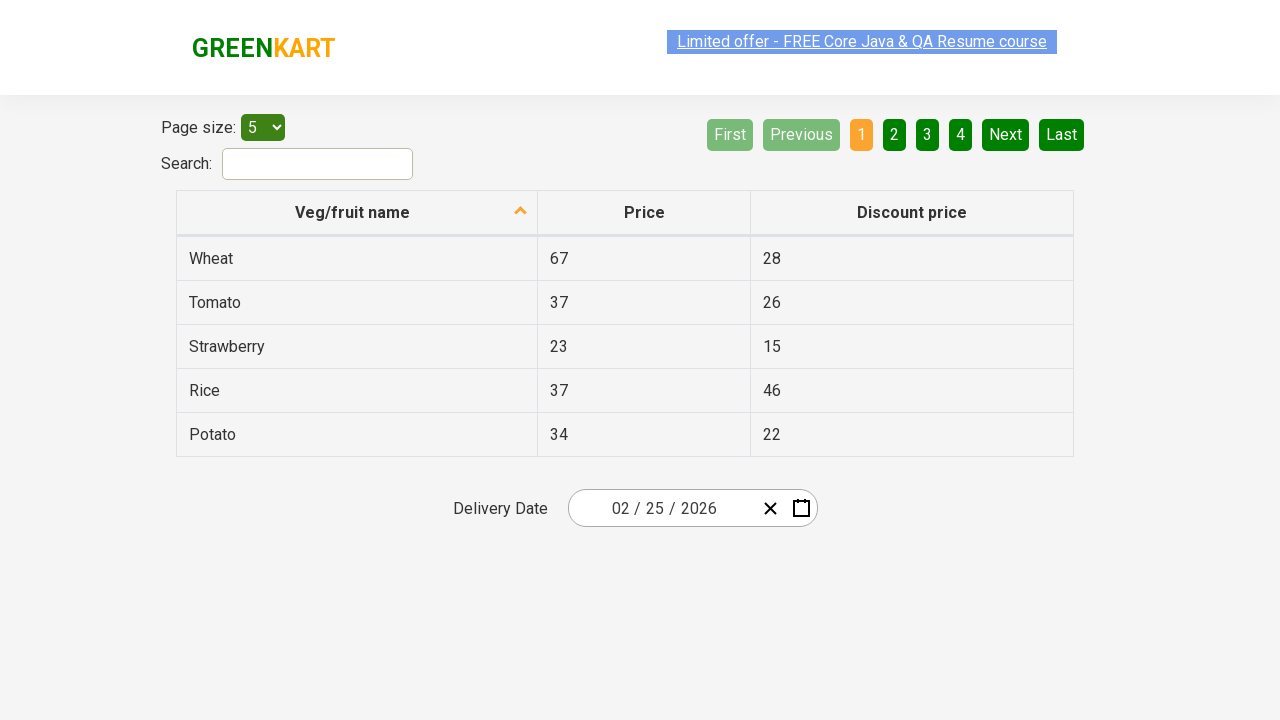

Retrieved all rows from first column of table
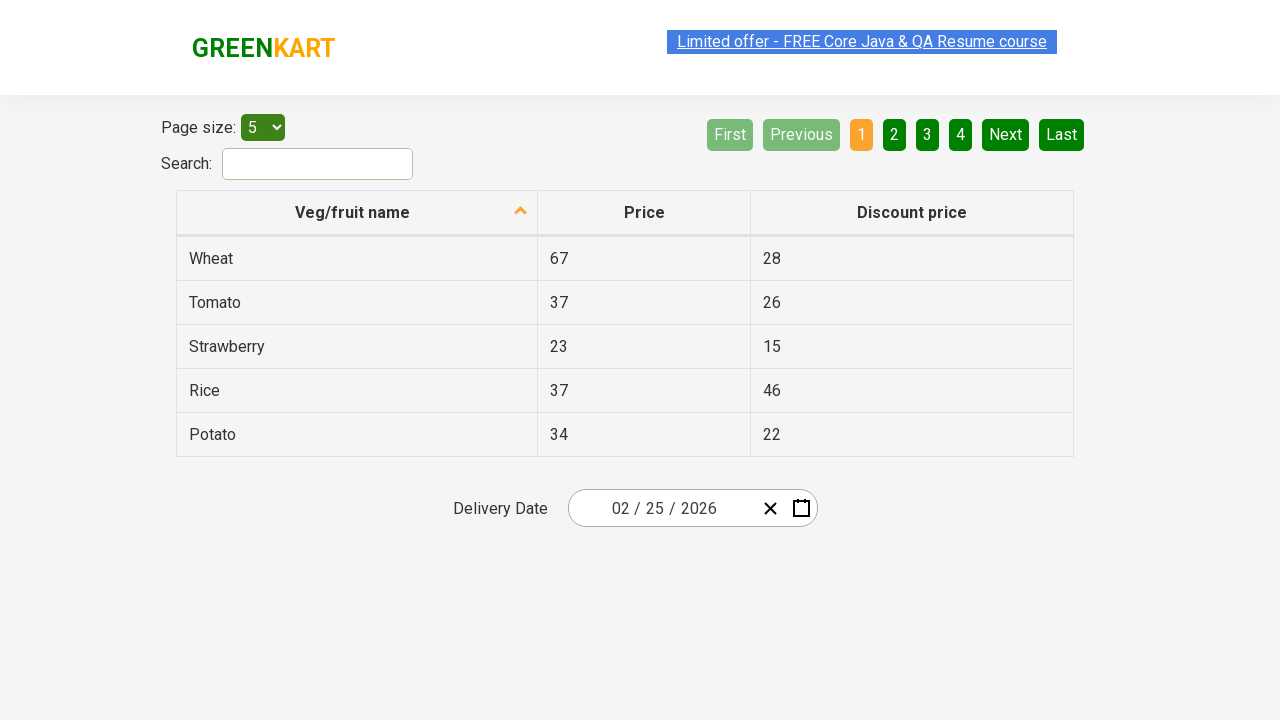

Clicked next page button to navigate to next pagination page at (1006, 135) on xpath=//ul/li[7]
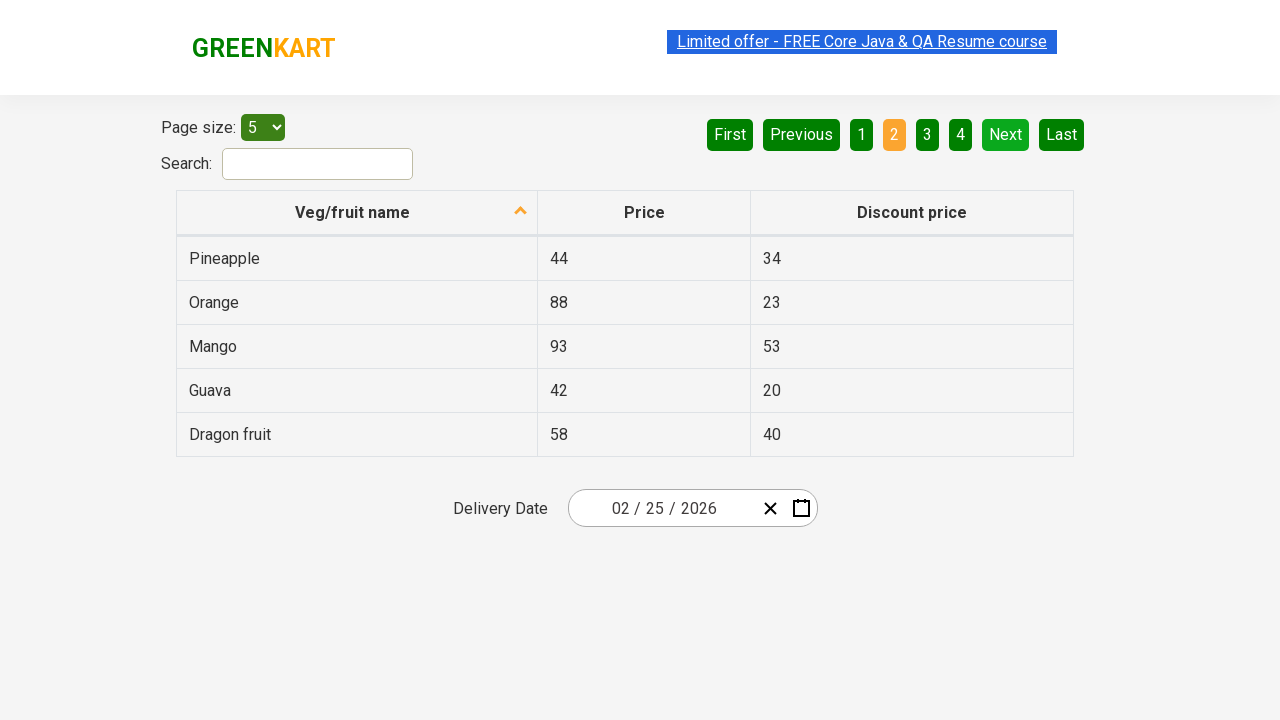

Waited 500ms for page to update after pagination
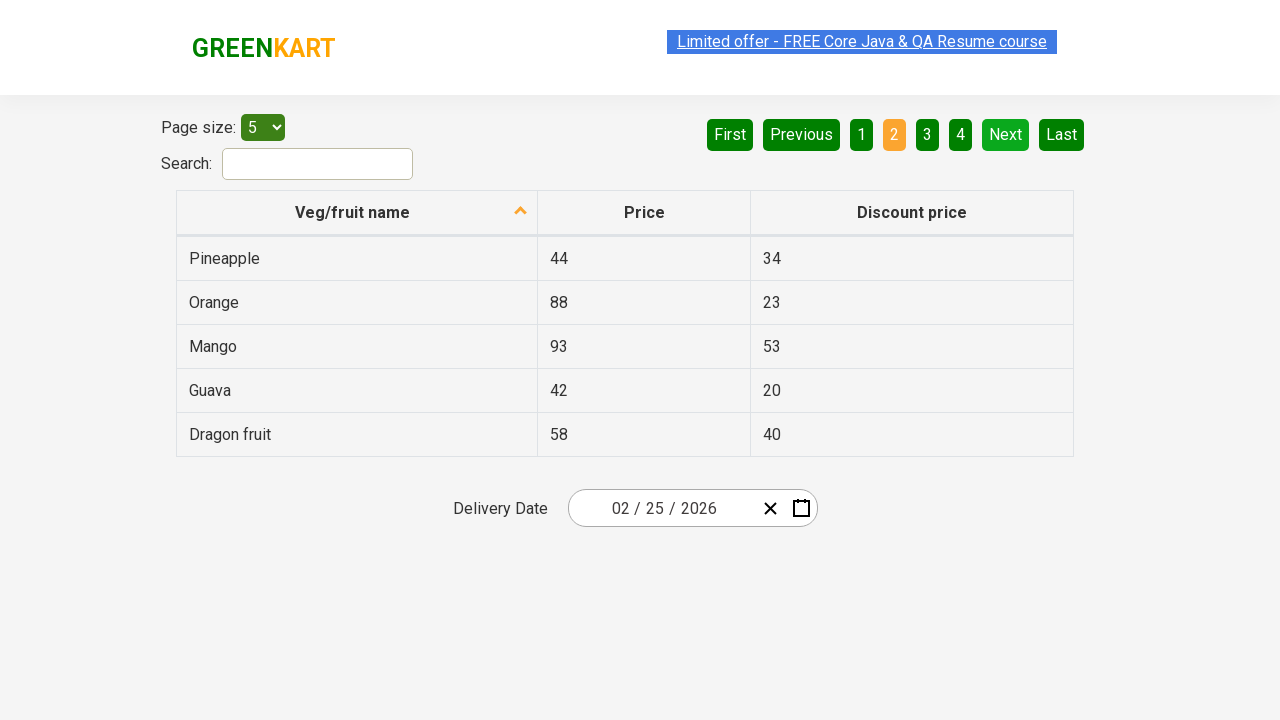

Retrieved all rows from first column of table
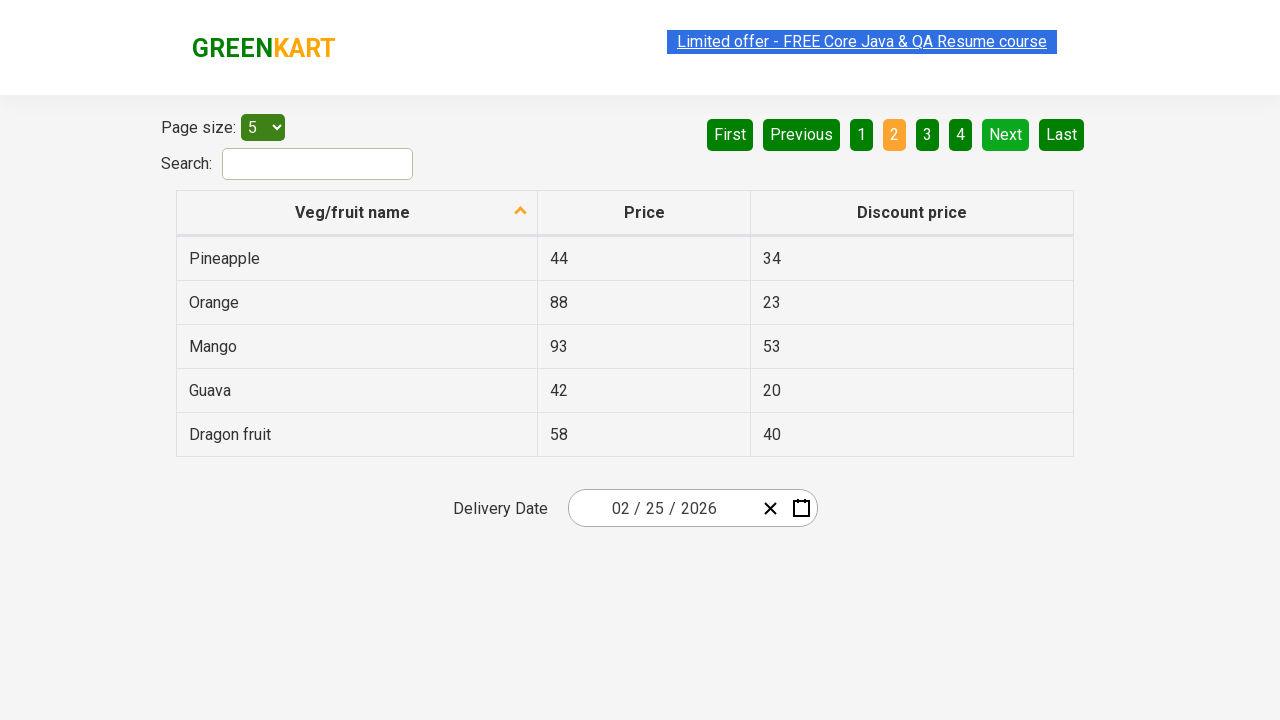

Clicked next page button to navigate to next pagination page at (1006, 135) on xpath=//ul/li[7]
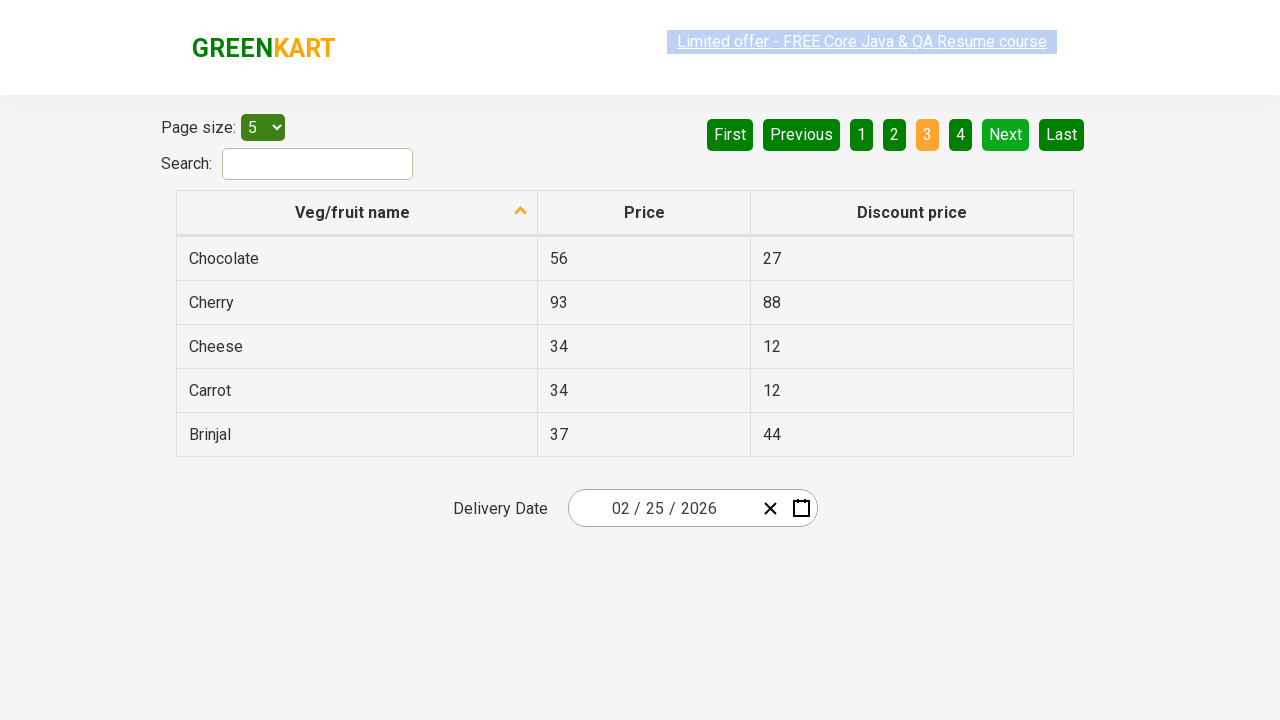

Waited 500ms for page to update after pagination
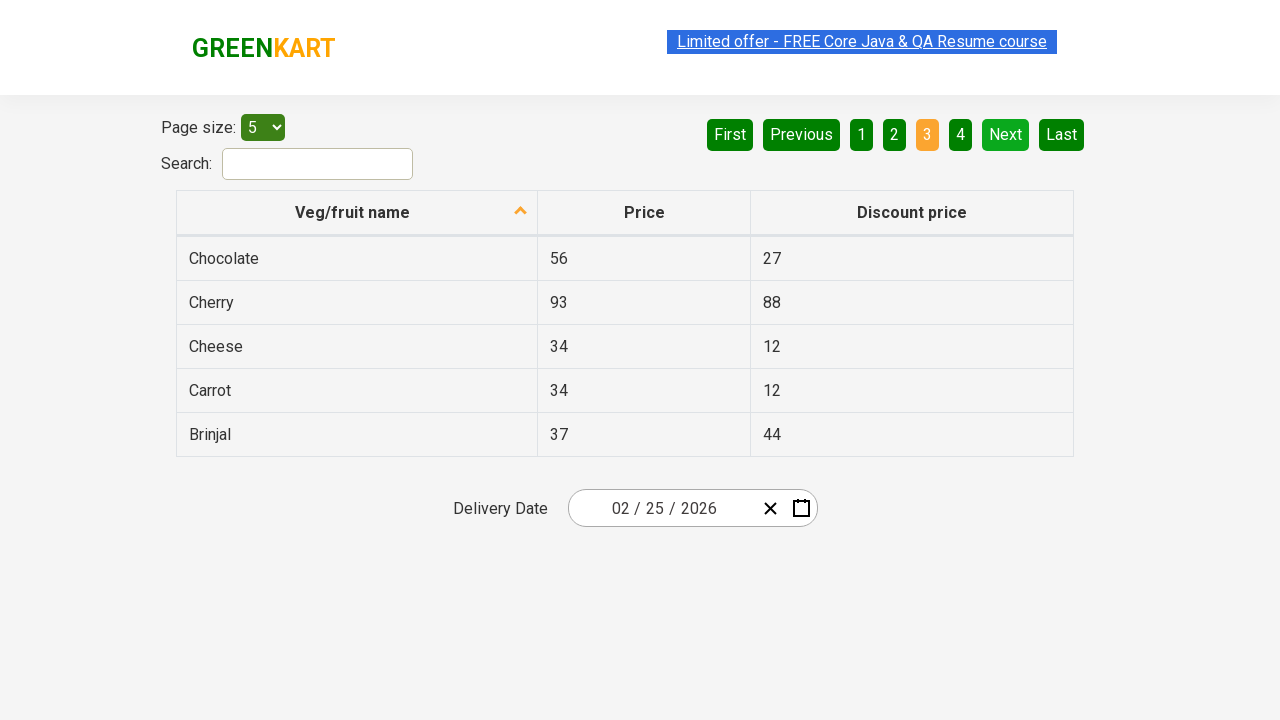

Retrieved all rows from first column of table
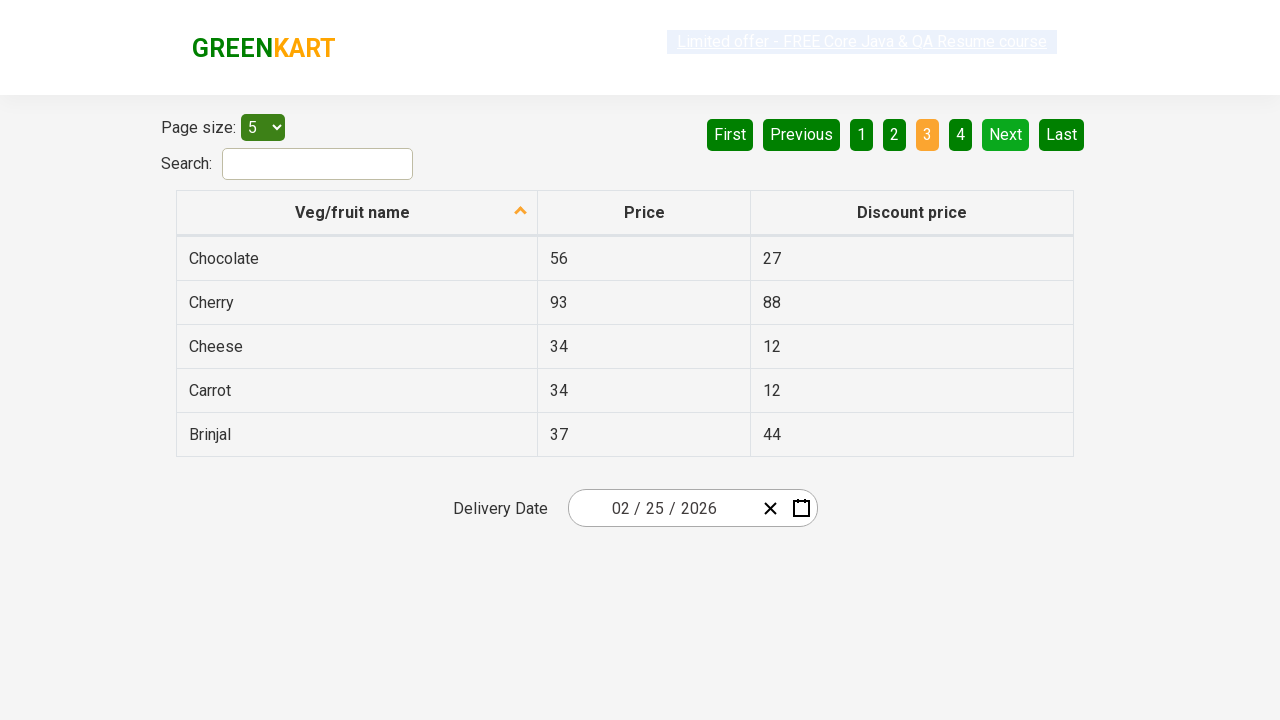

Found row containing 'Carrot': Carrot
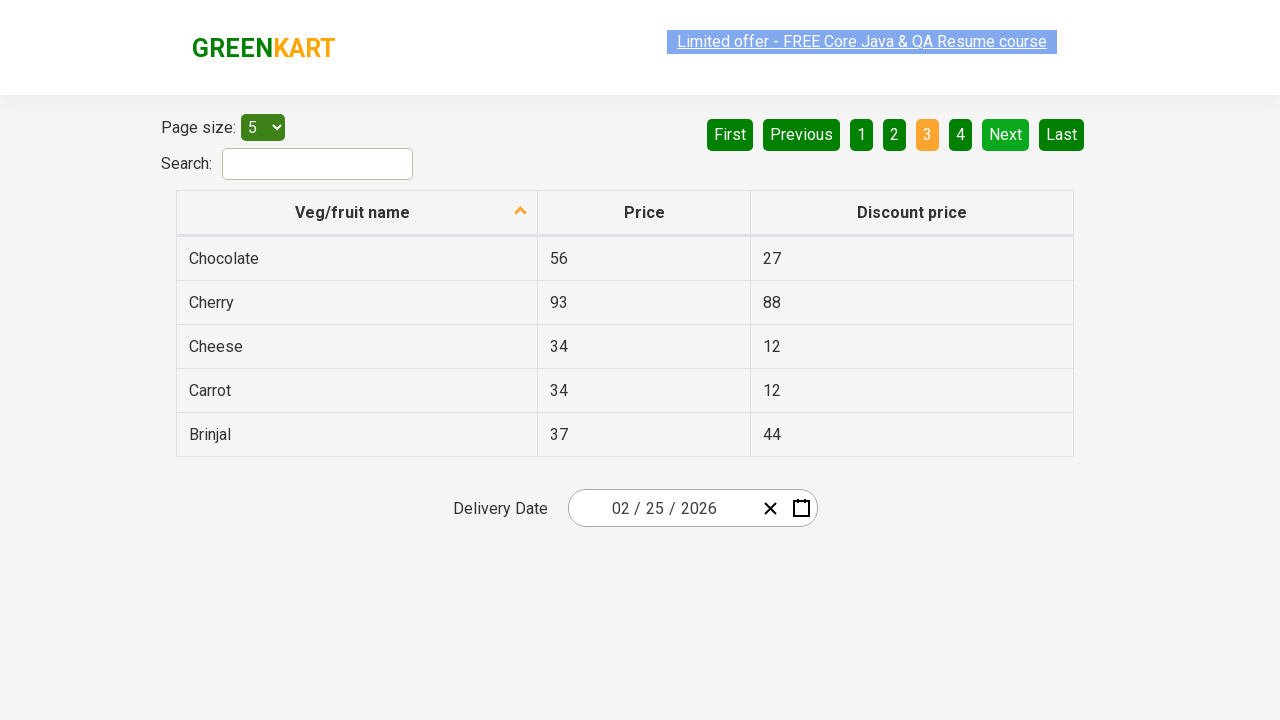

Retrieved adjacent cell value: 34
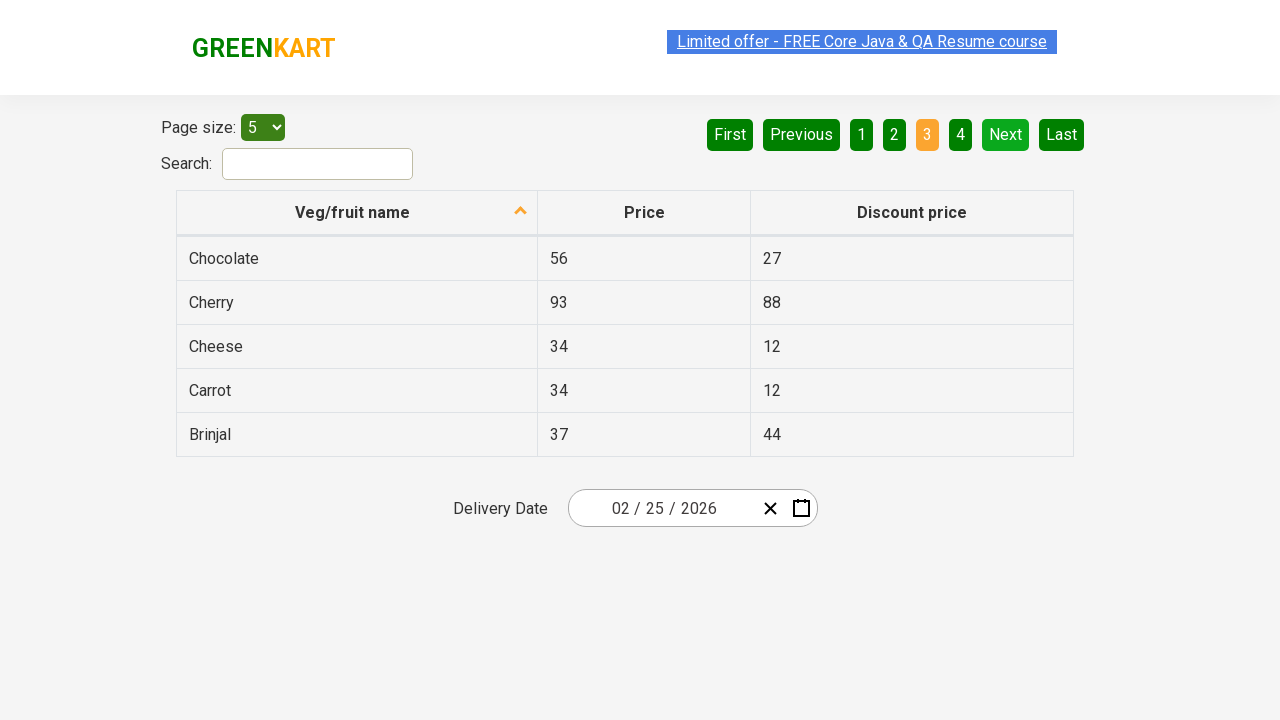

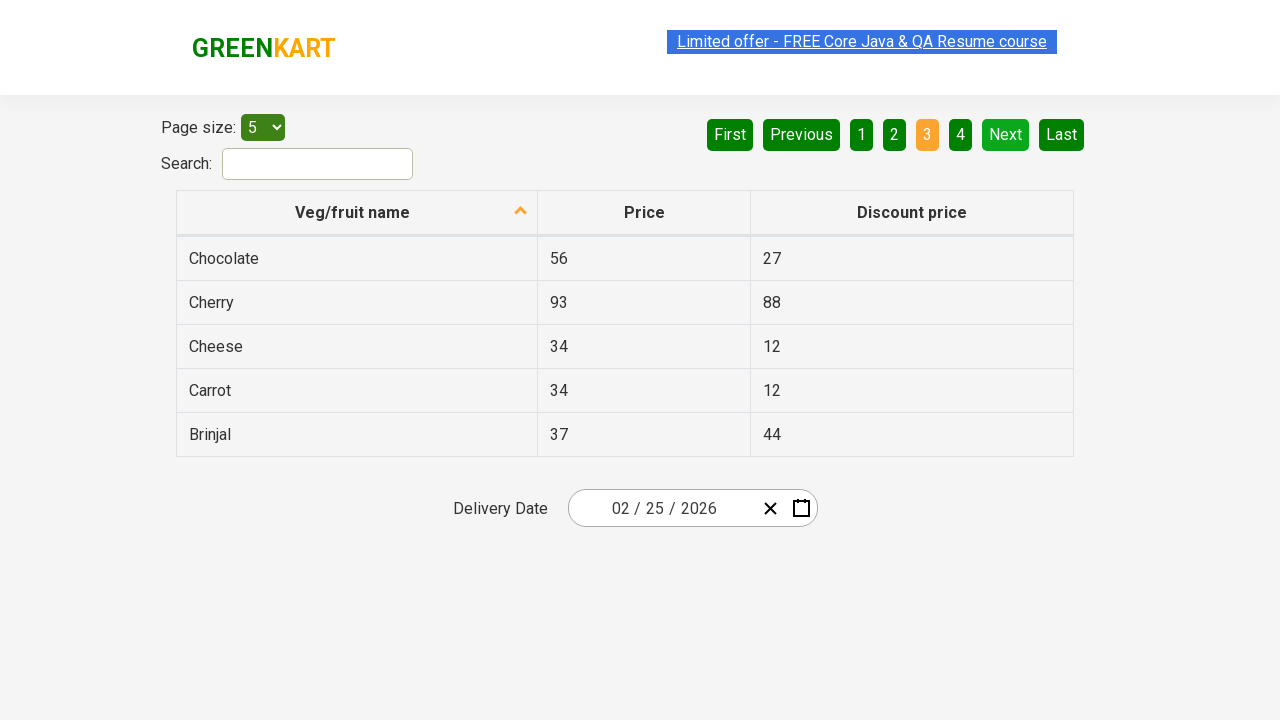